Simple test that navigates to the Rahul Shetty Academy homepage to verify the page loads successfully

Starting URL: https://rahulshettyacademy.com/

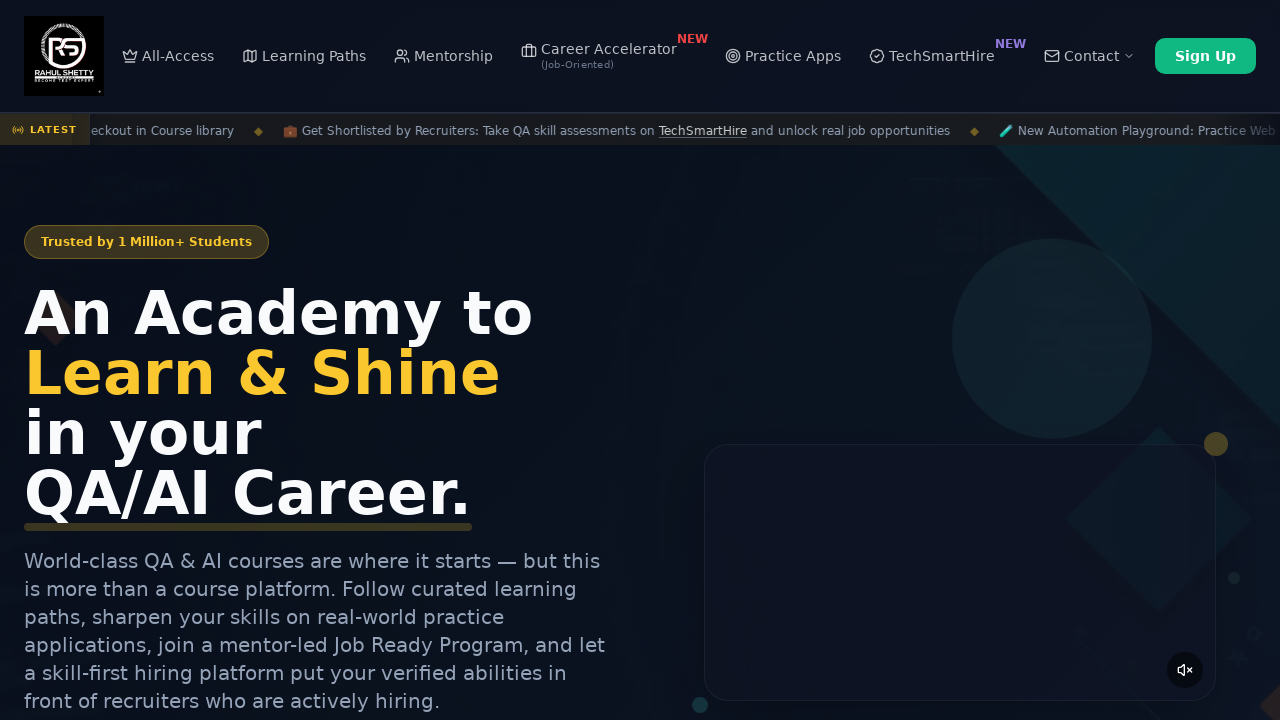

Waited for page to reach domcontentloaded state on Rahul Shetty Academy homepage
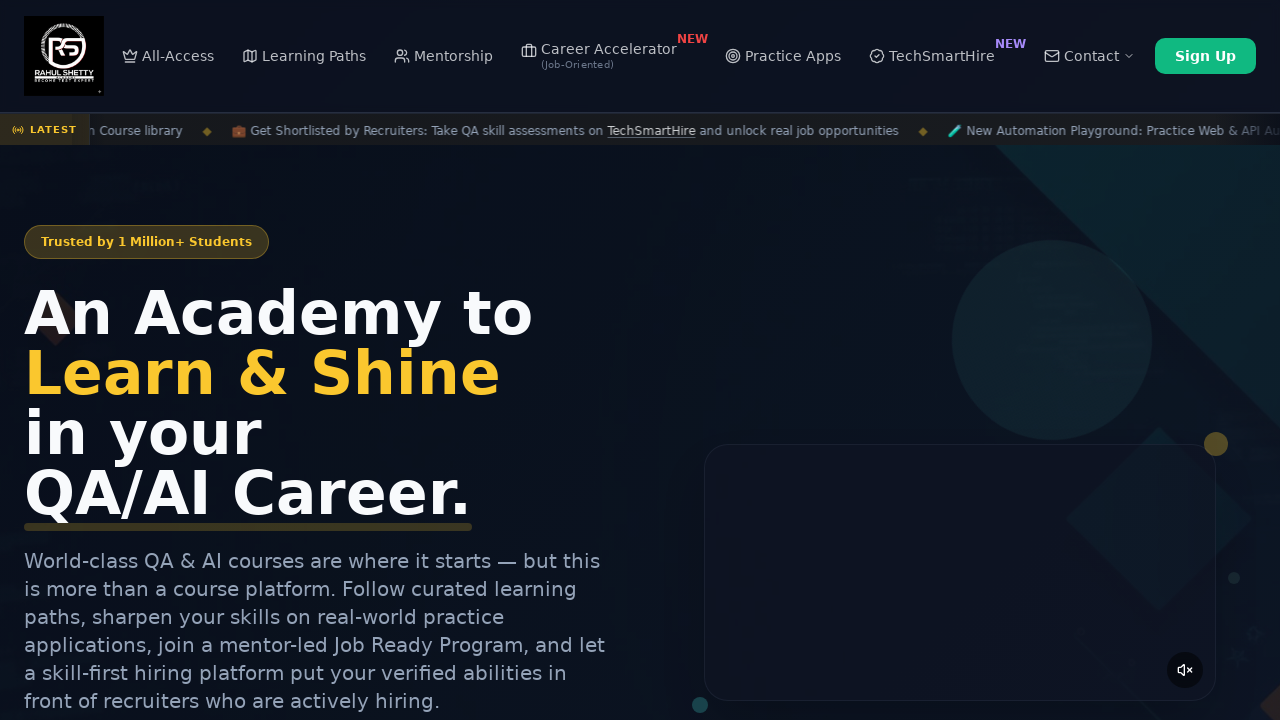

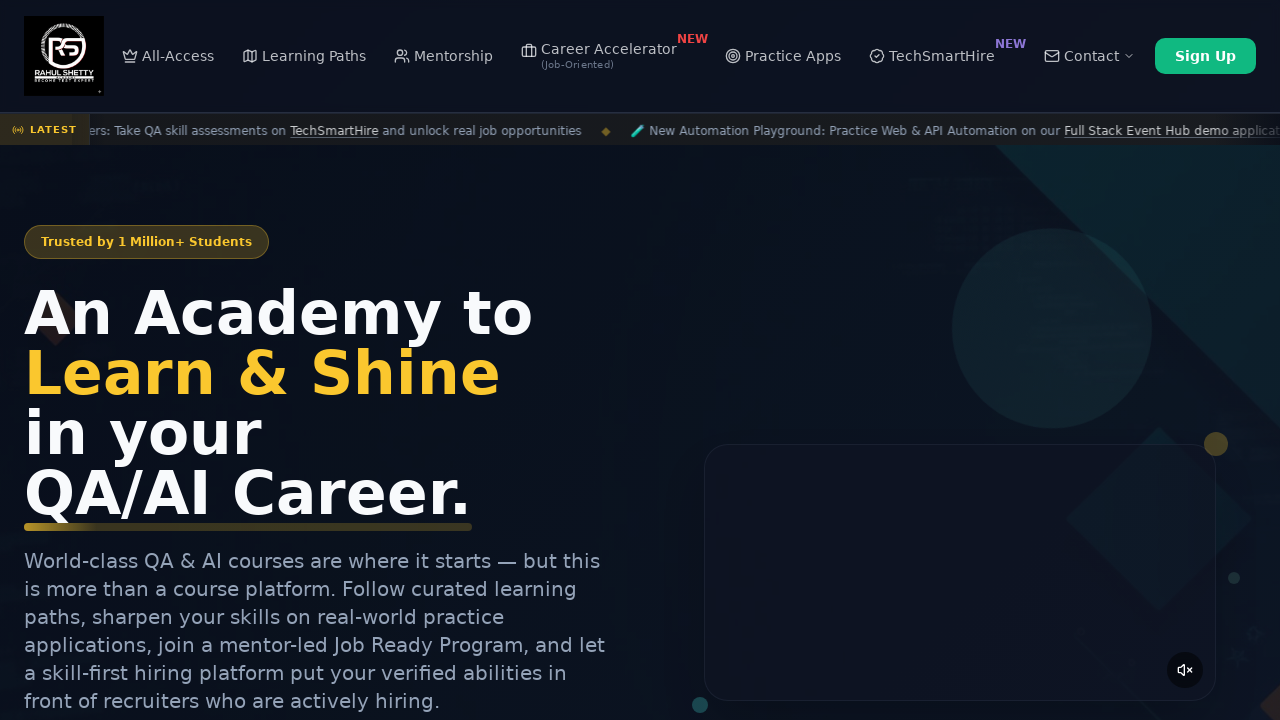